Tests iframe handling by switching to an iframe, clicking a link inside it, then switching back to the main content and reading list items

Starting URL: https://omayo.blogspot.com/

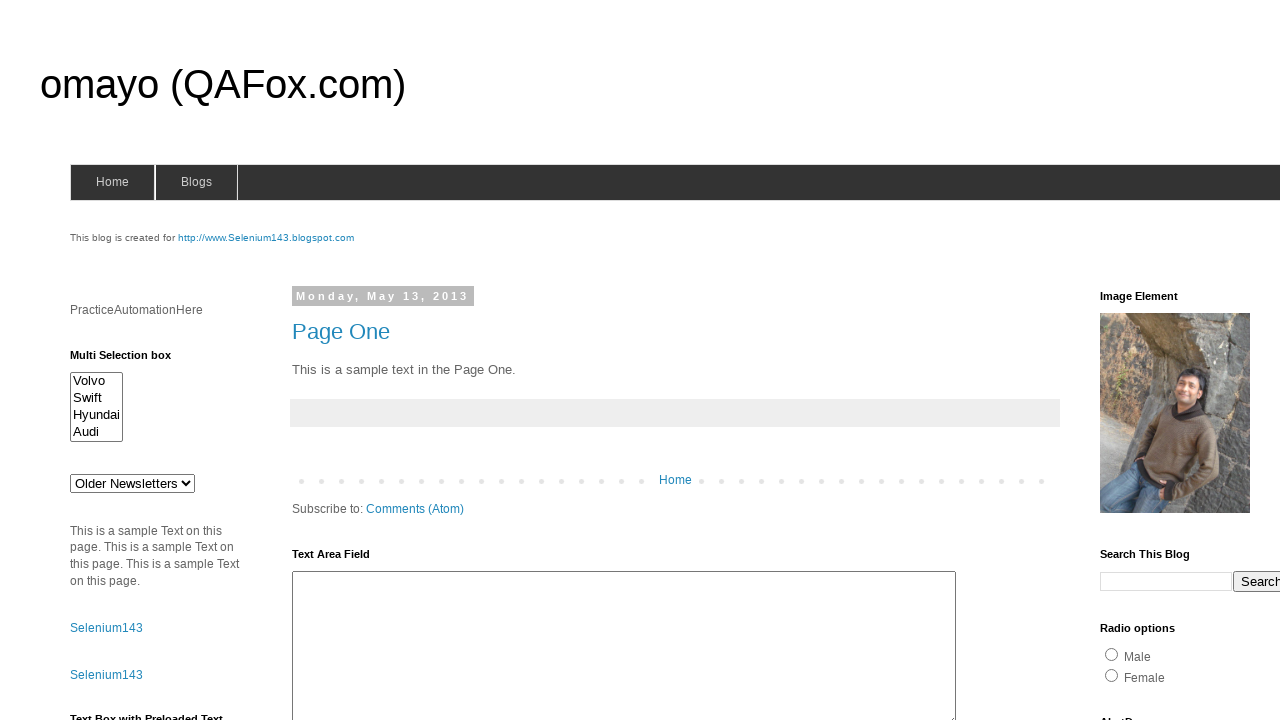

Located all iframe elements on the page
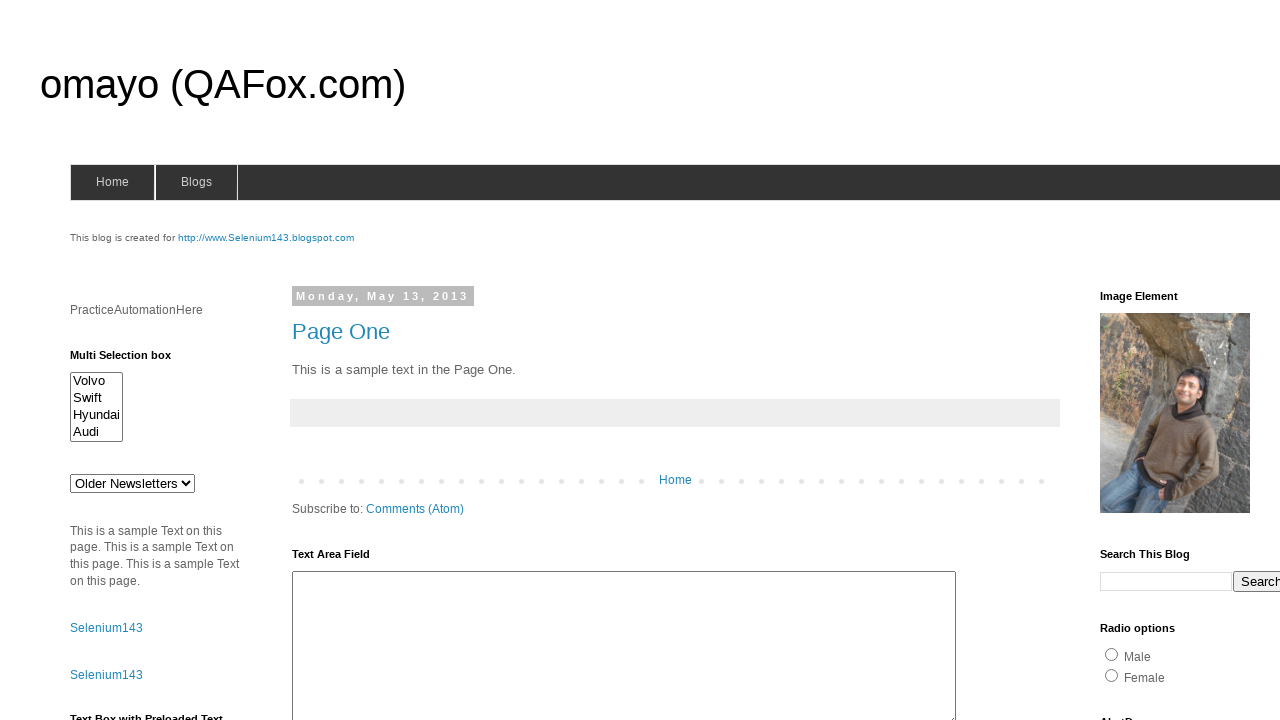

Located iframe with id 'iframe1'
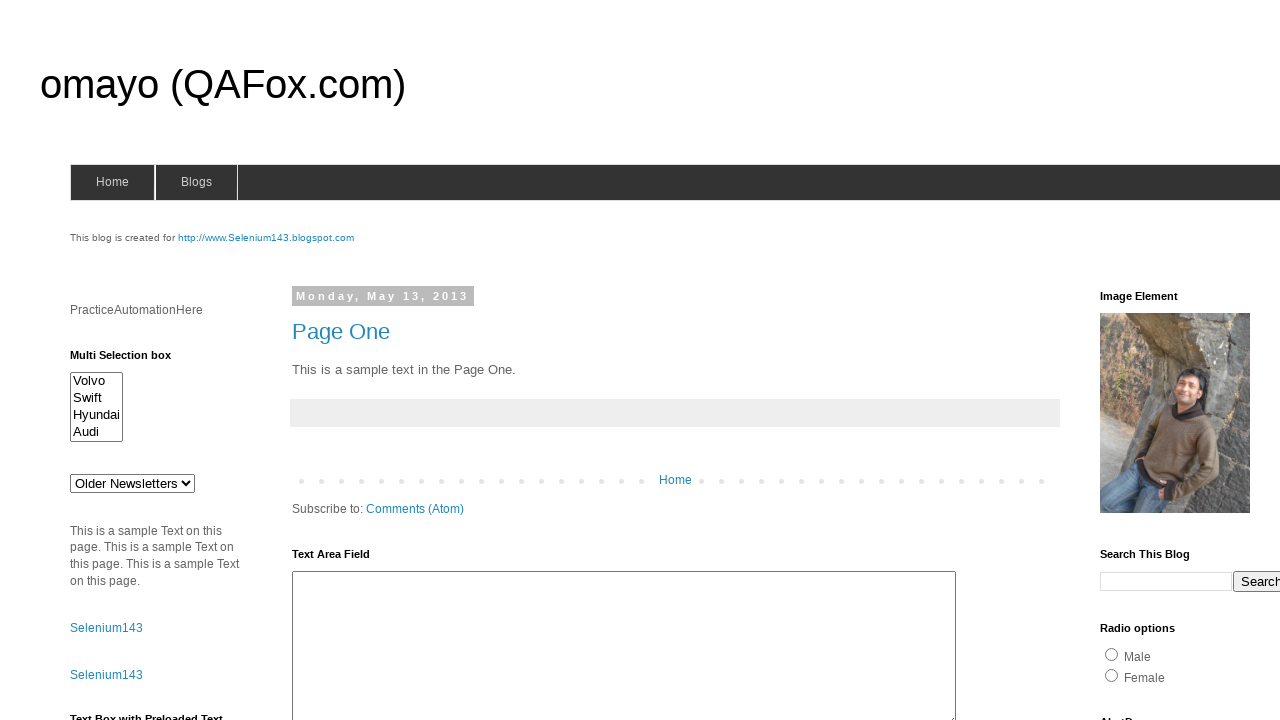

Clicked 'What is Selenium?' link inside iframe at (410, 360) on #iframe1 >> internal:control=enter-frame >> xpath=//a[text()='What is Selenium?'
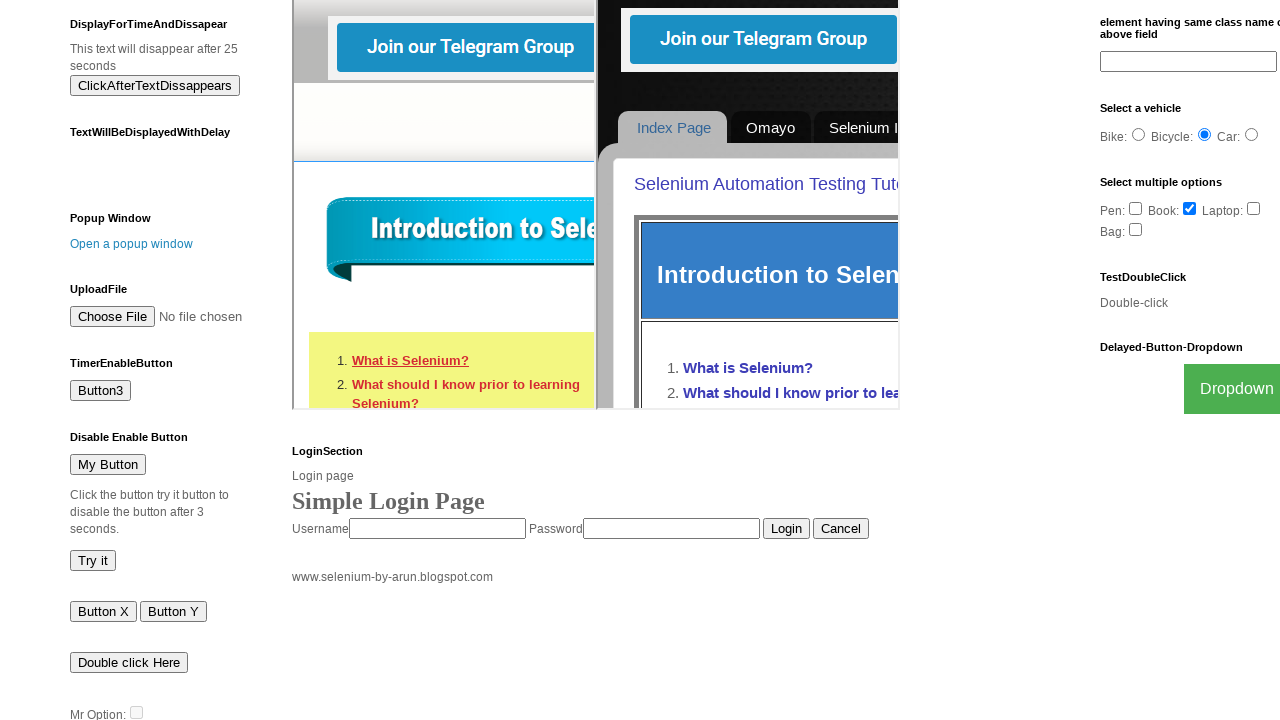

Located all unordered list items in main content
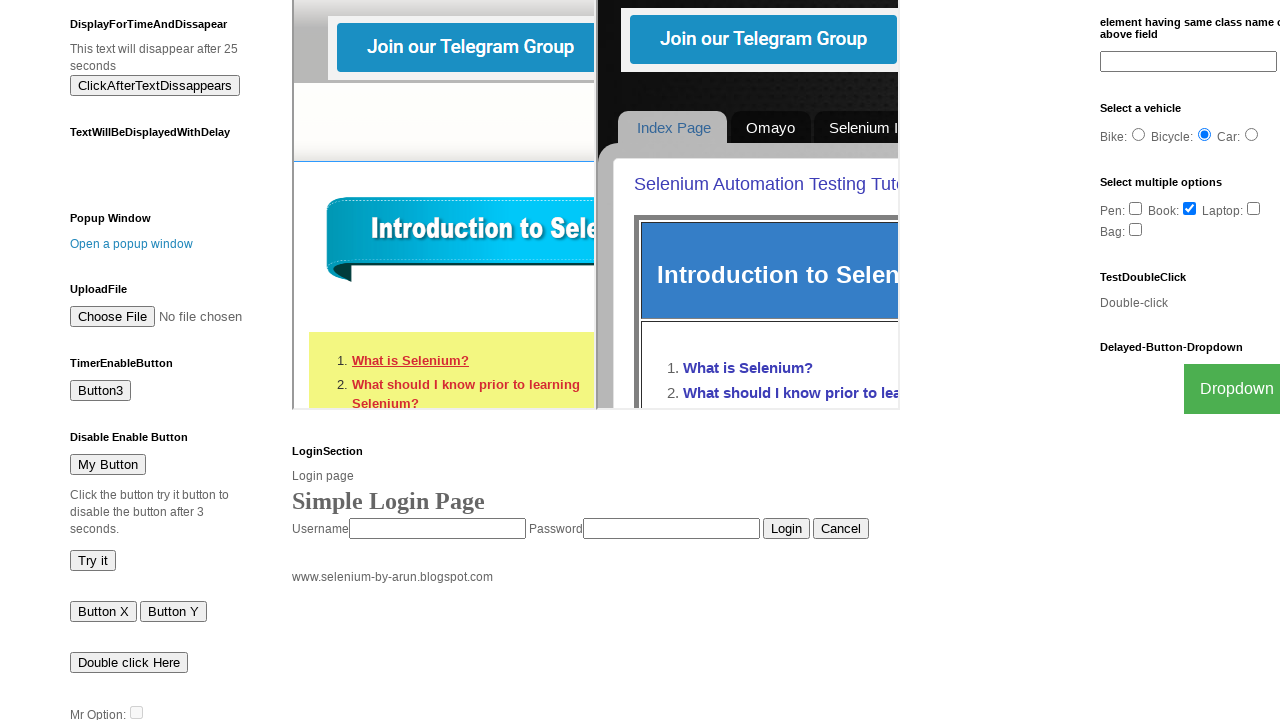

Read text content from list item 1
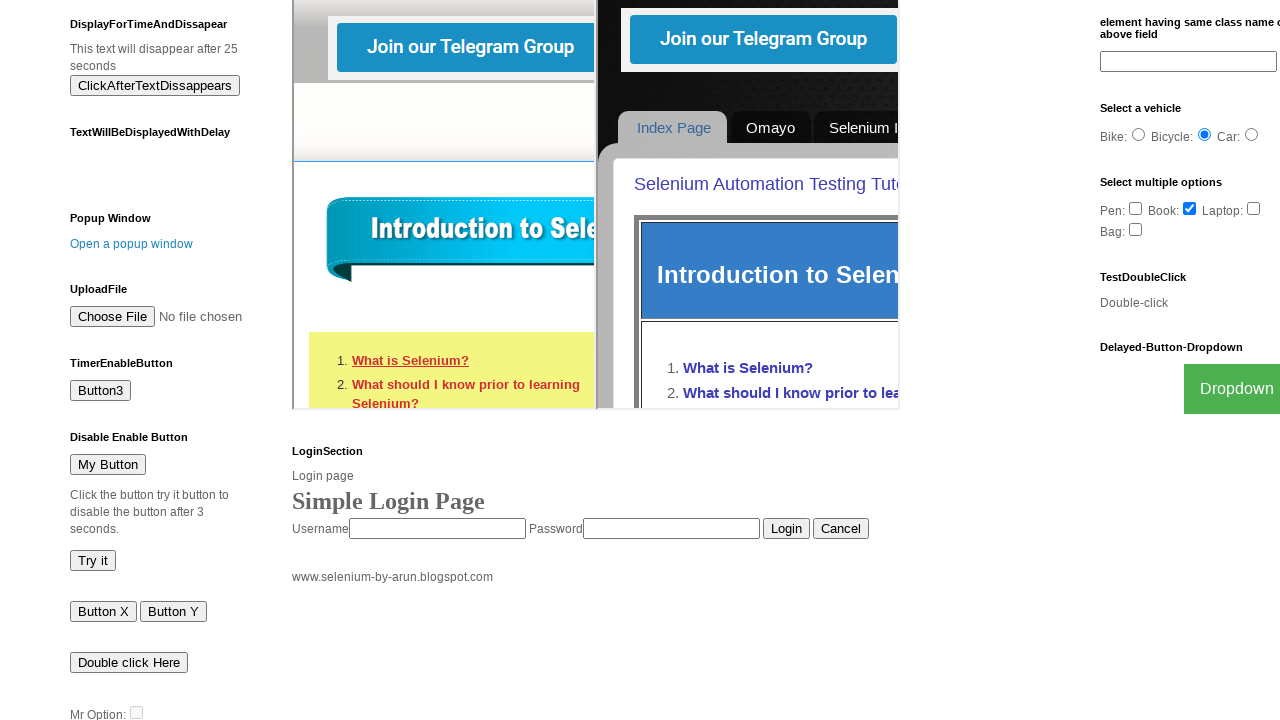

Read text content from list item 2
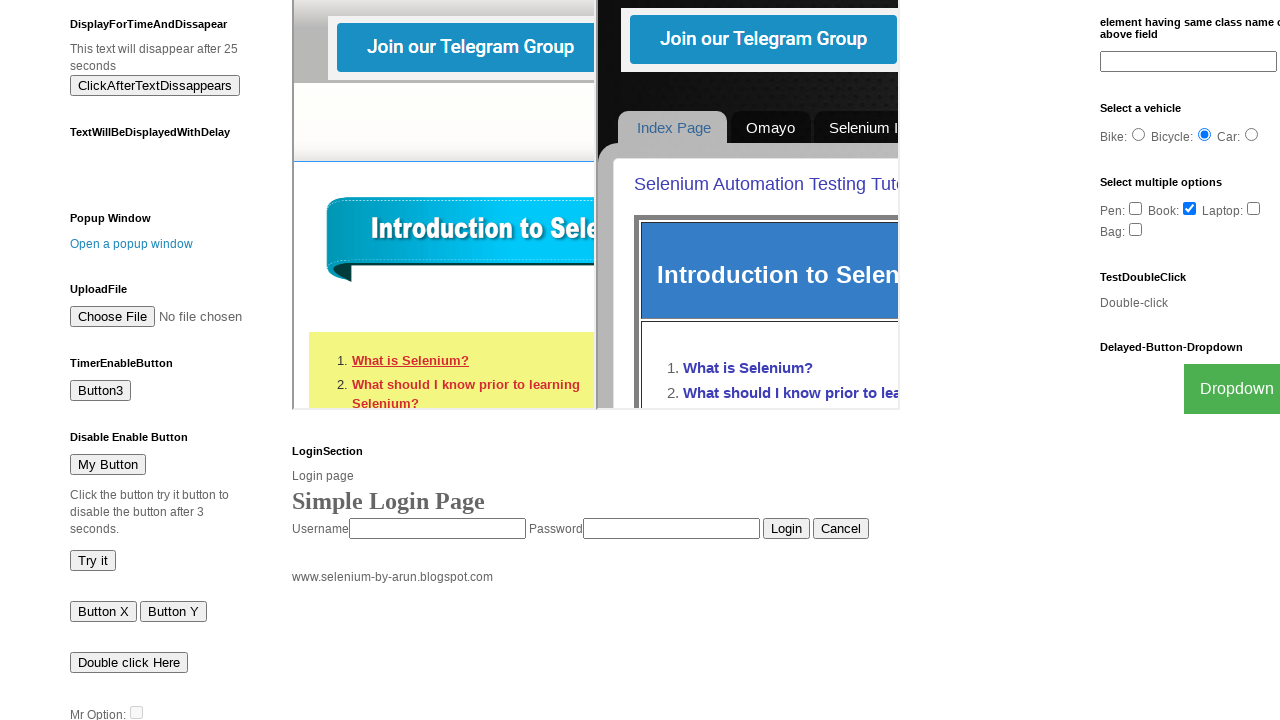

Read text content from list item 3
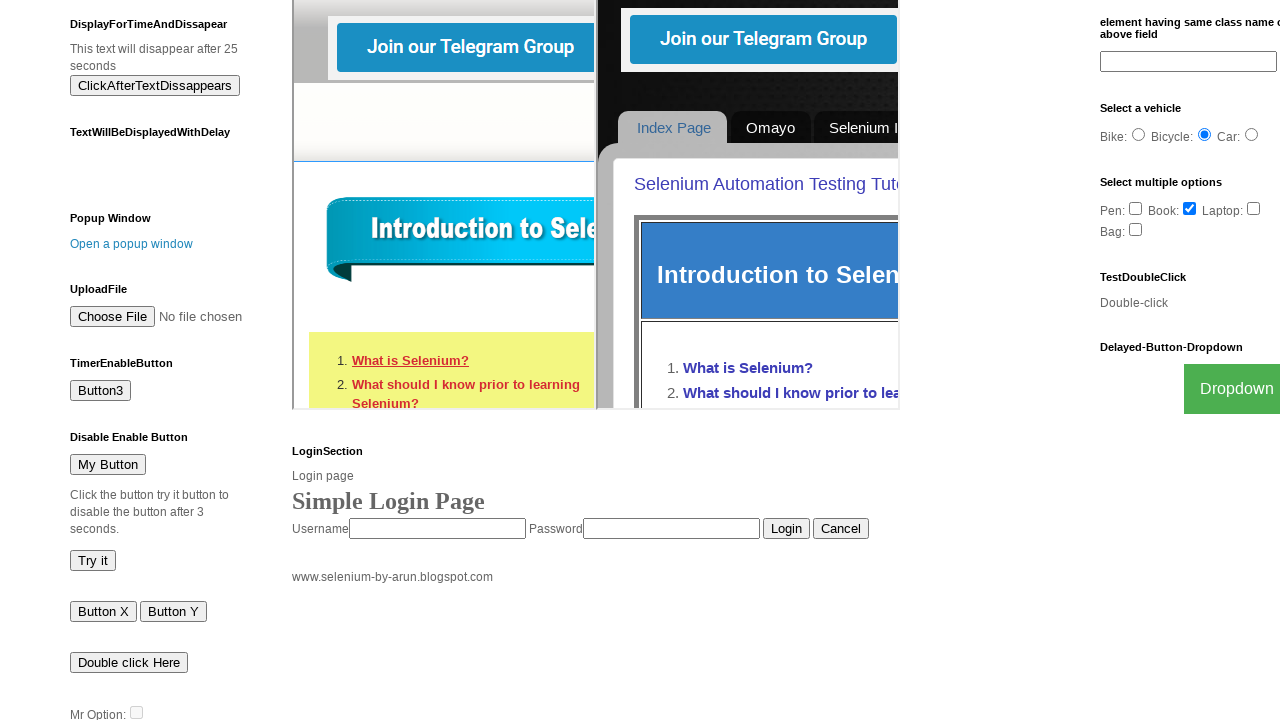

Read text content from list item 4
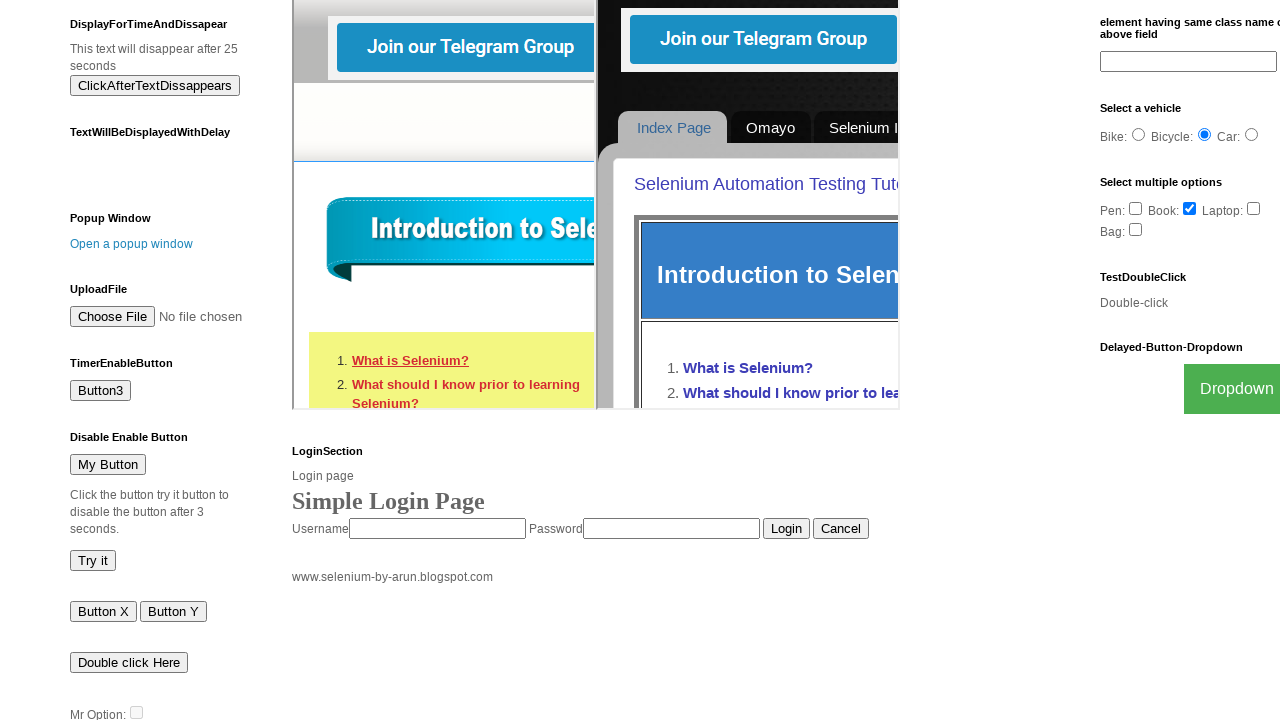

Read text content from list item 5
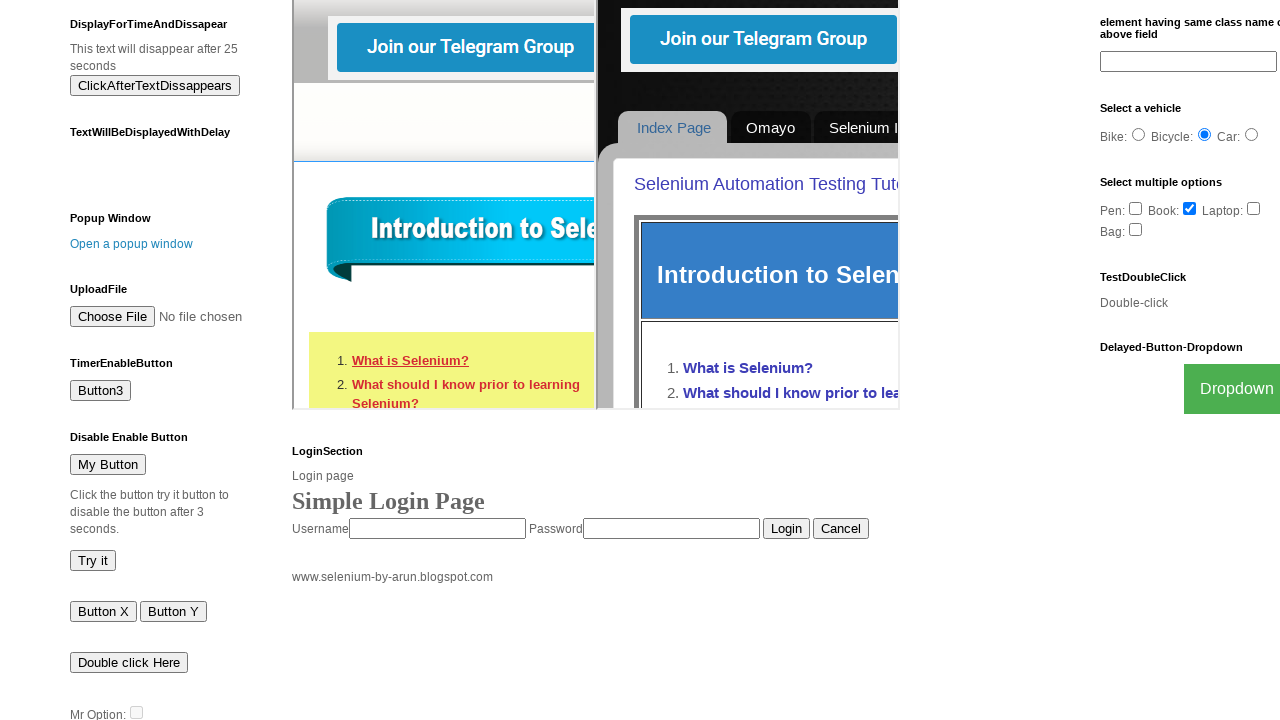

Read text content from list item 6
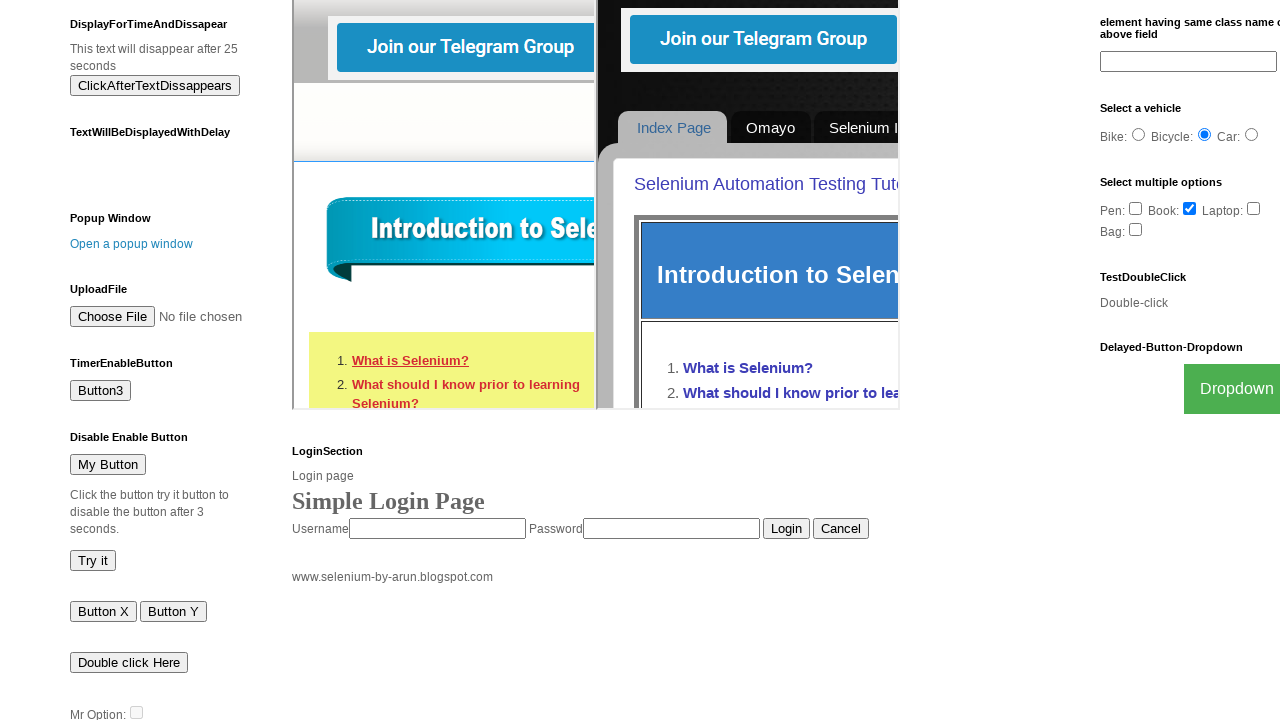

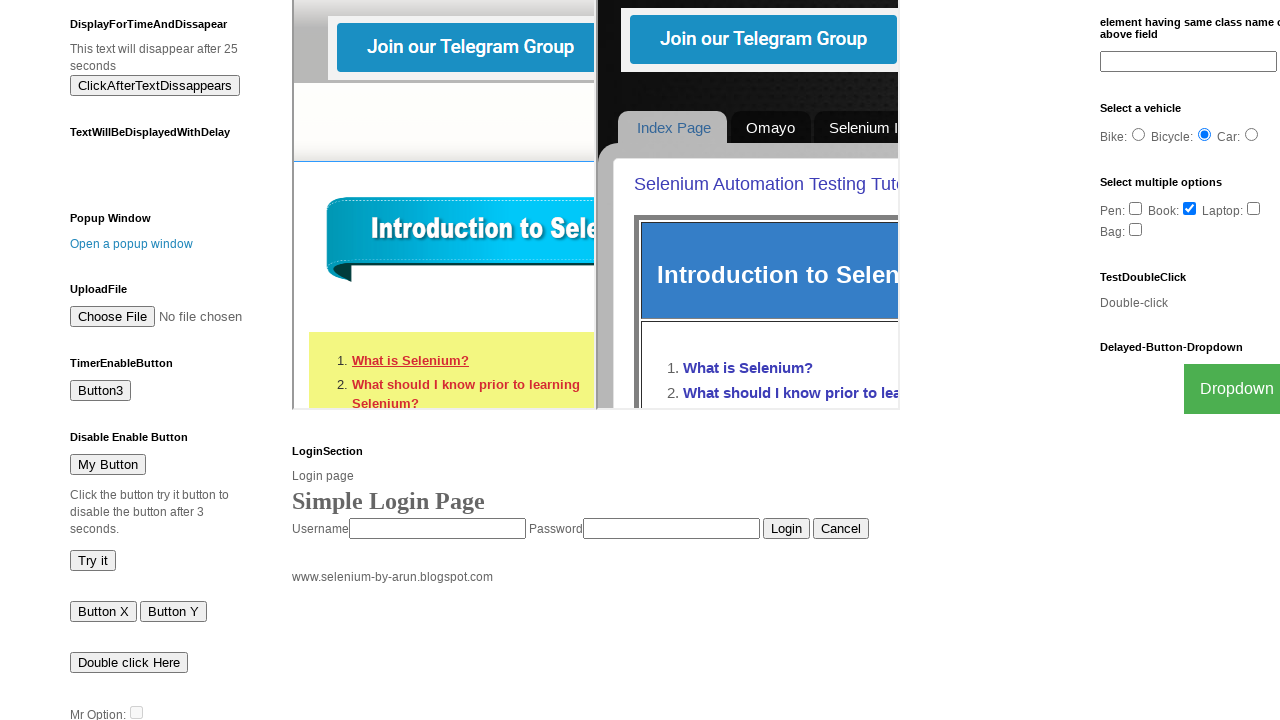